Navigates to the login page and verifies it loads correctly

Starting URL: https://www.odyssey.in

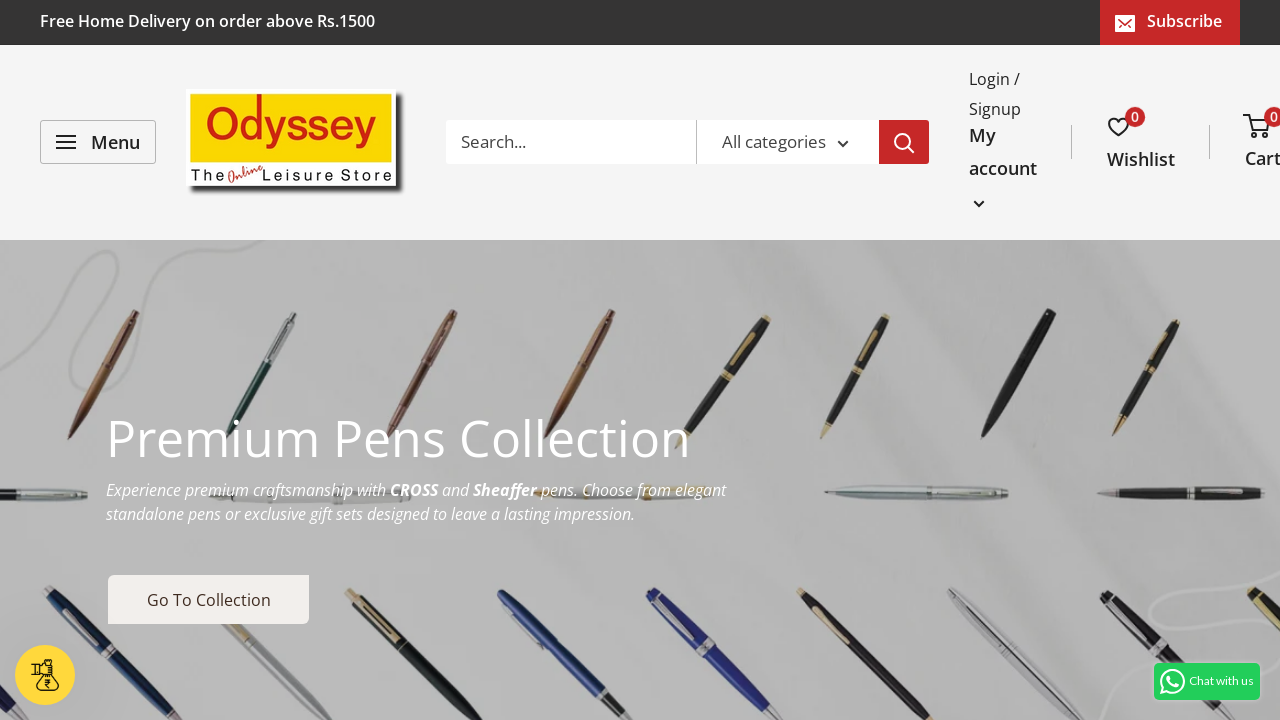

Navigated to https://www.odyssey.in
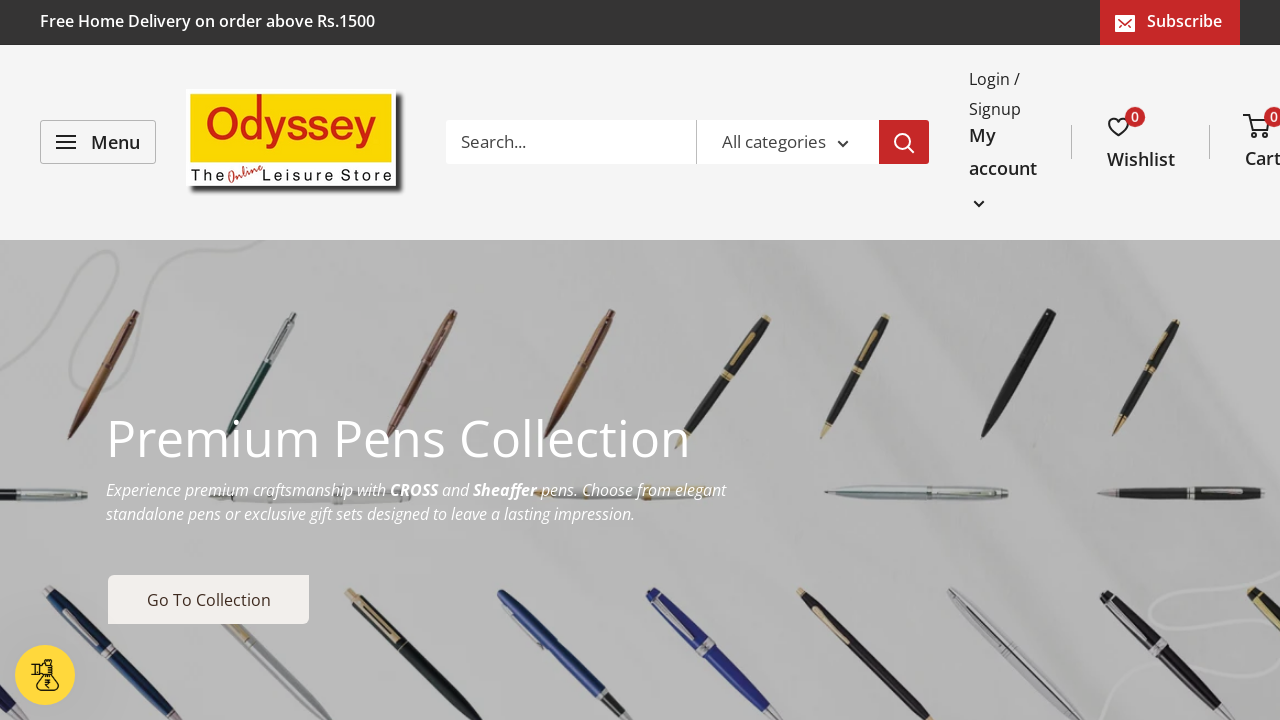

Clicked on account icon to access login page at (1003, 169) on xpath=//*[@id='shopify-section-header']/section/header/div/div/div[2]/div[2]/div
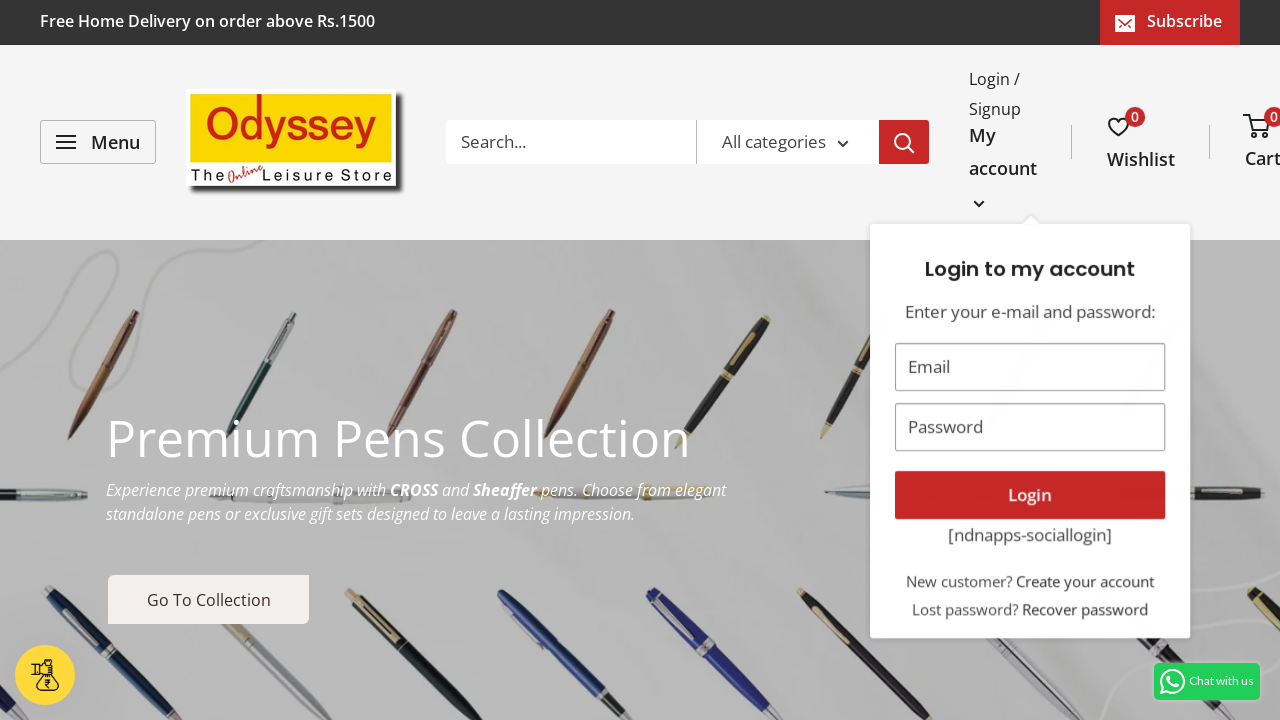

Login form heading loaded successfully, verifying login page loaded correctly
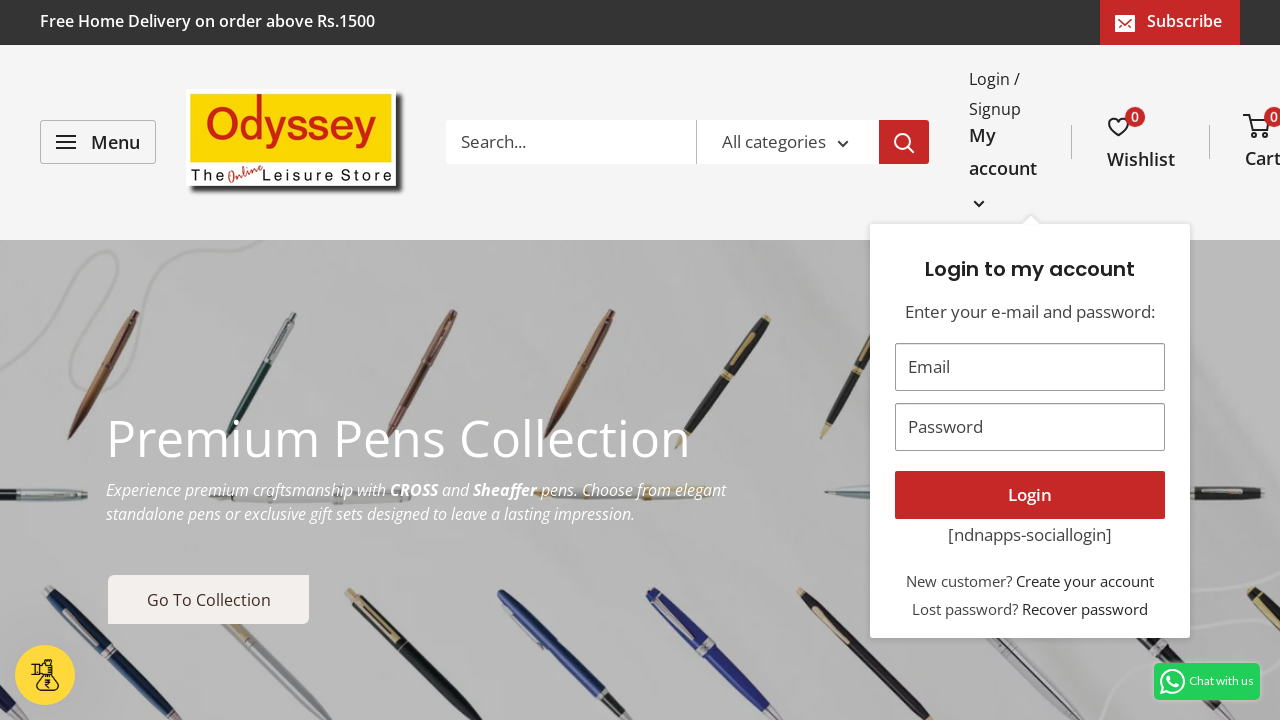

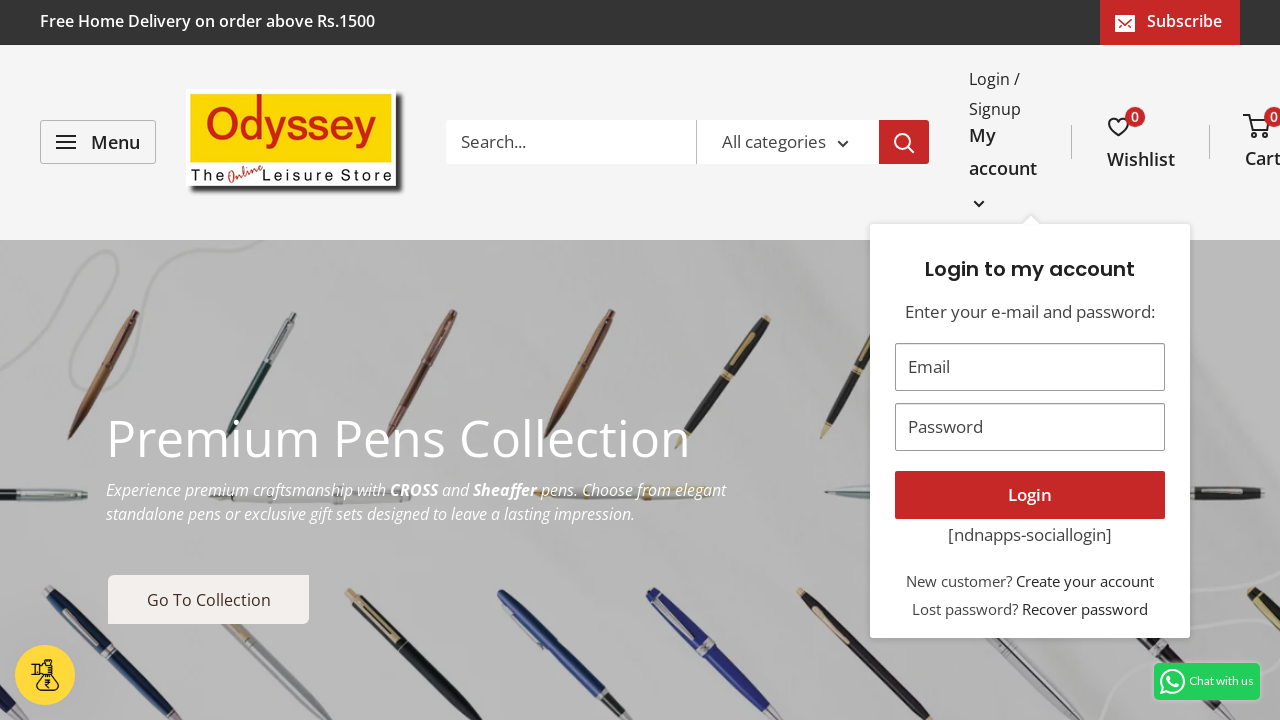